Navigates to a stock market gainers page on Rediff Money and verifies that the data table with stock information is loaded and contains expected elements.

Starting URL: http://money.rediff.com/gainers/bsc/dailygroupa?

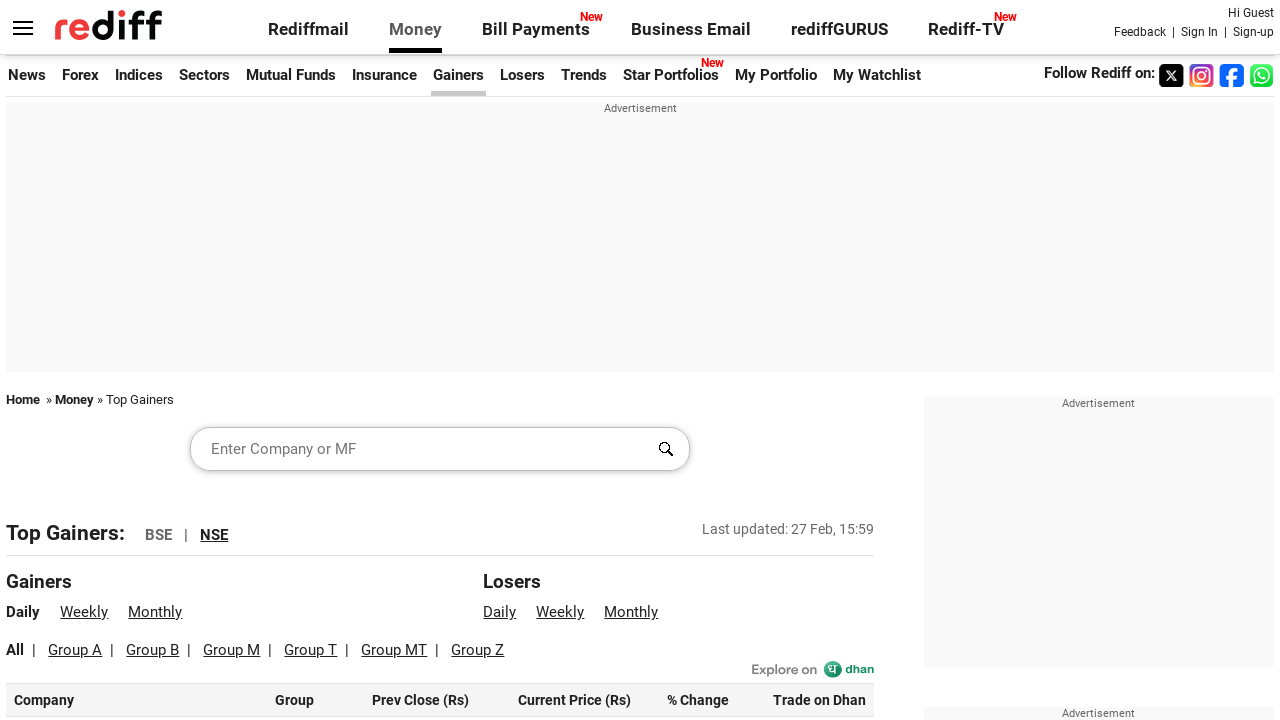

Data table with class 'dataTable' loaded successfully
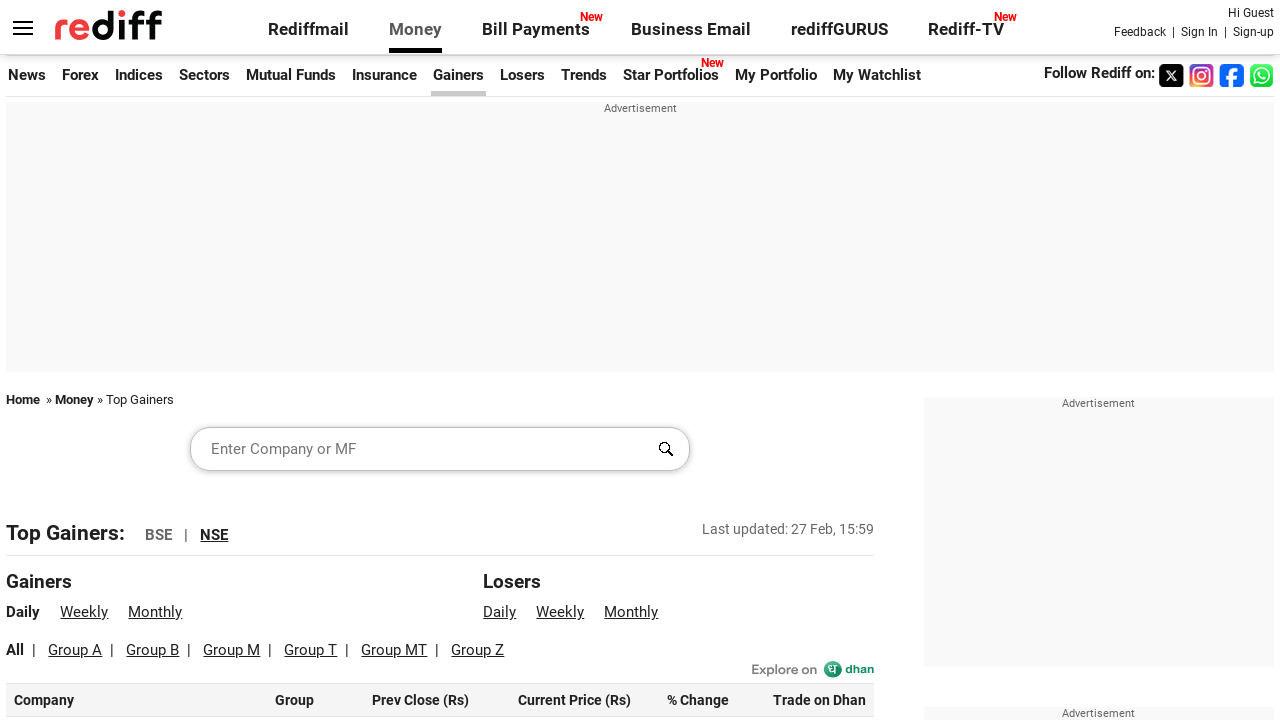

Table rows found in the data table
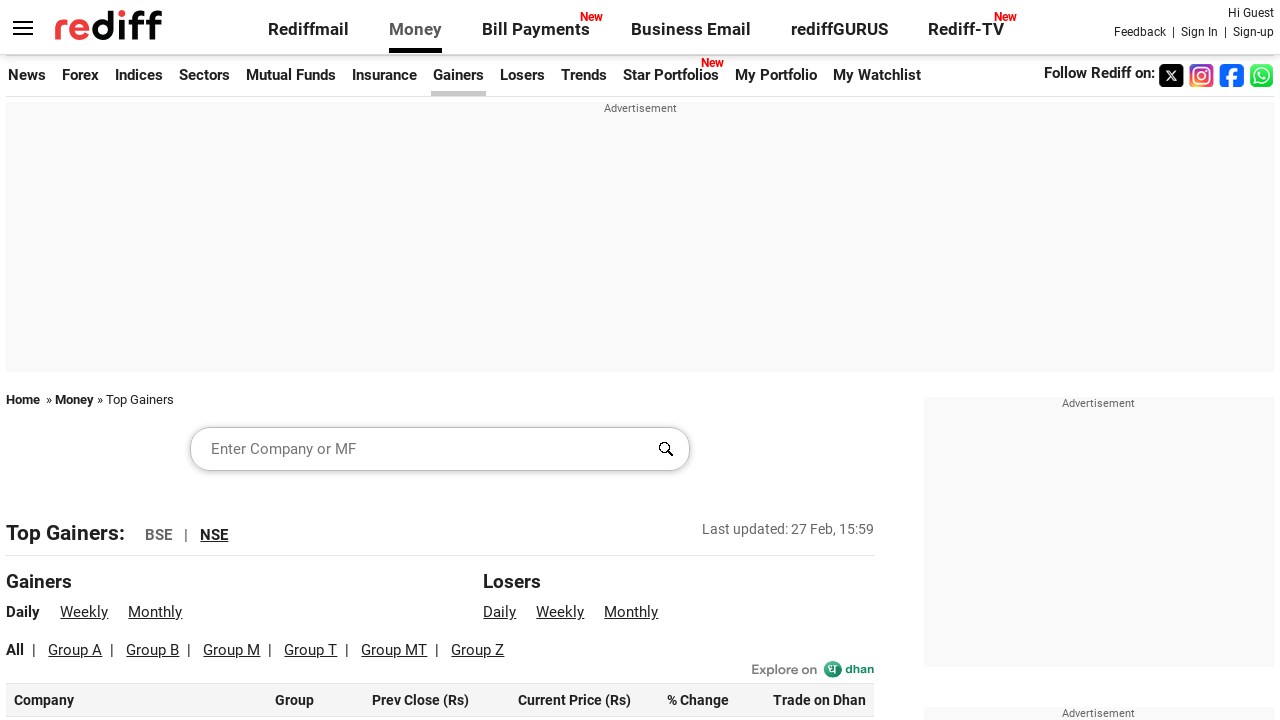

First column links verified in table rows
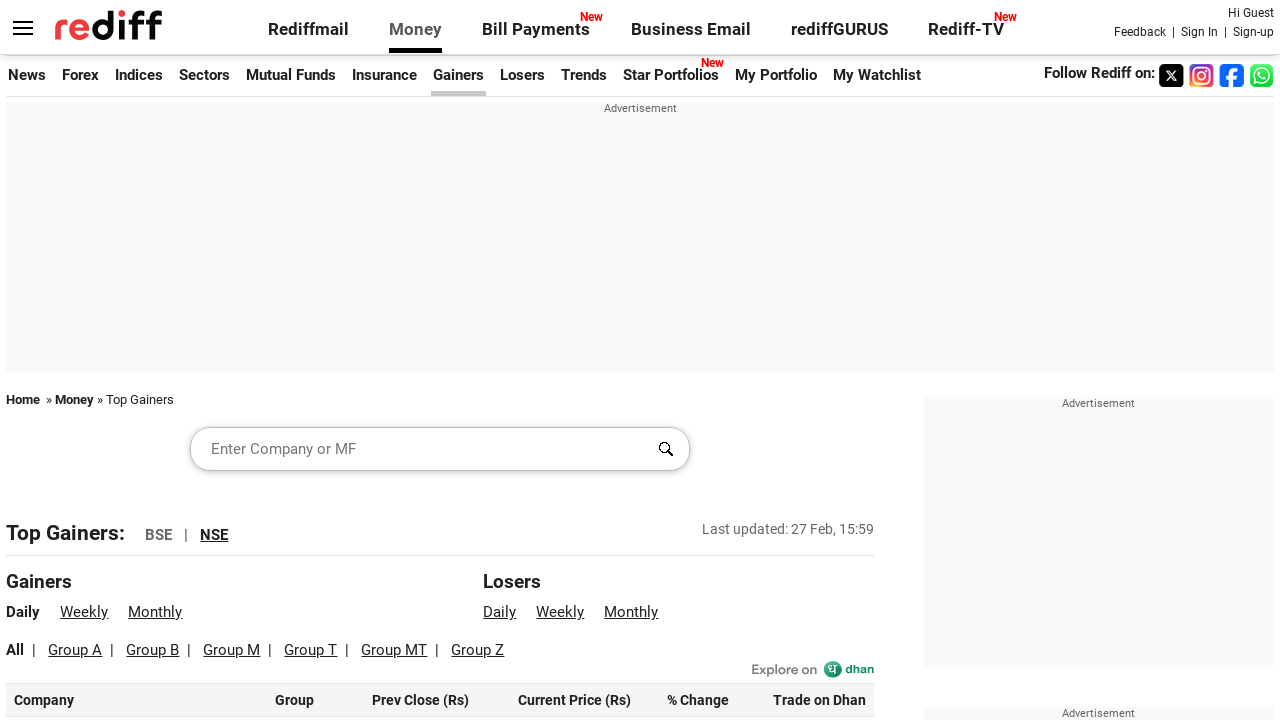

Clicked on a cell in row 6 of the data table at (136, 360) on xpath=//*[@class='dataTable']//tr[6]/td
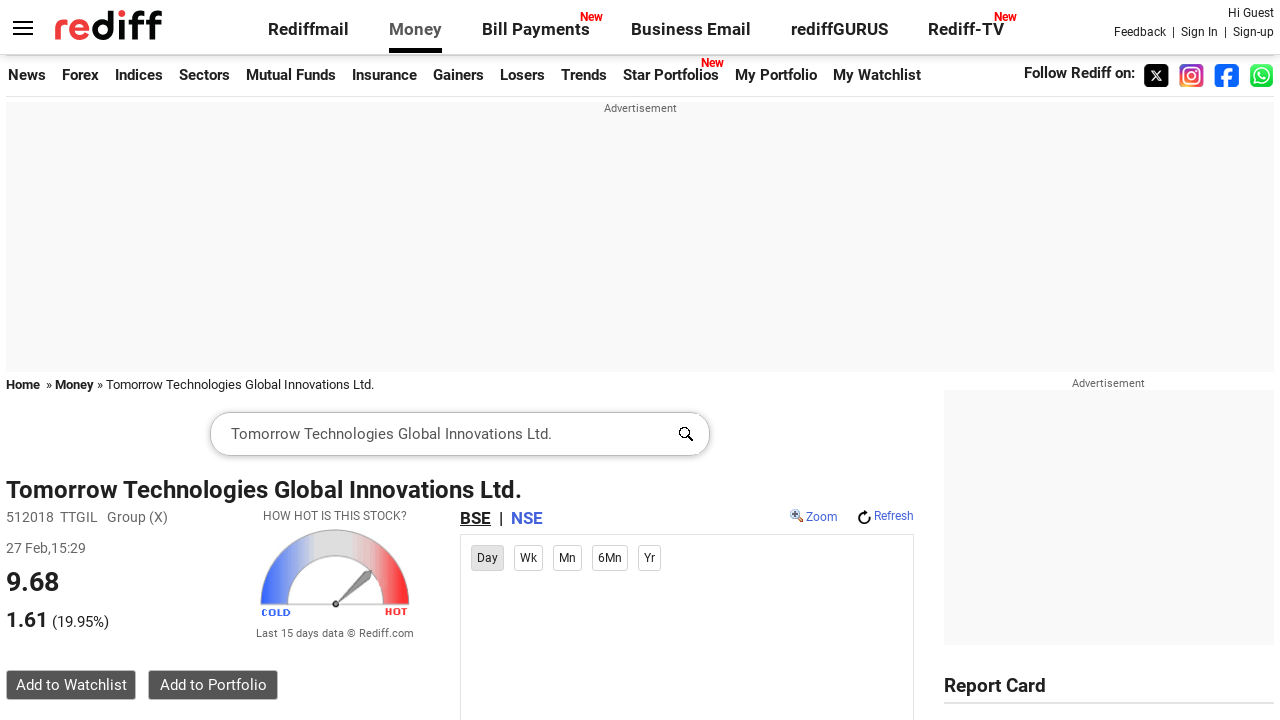

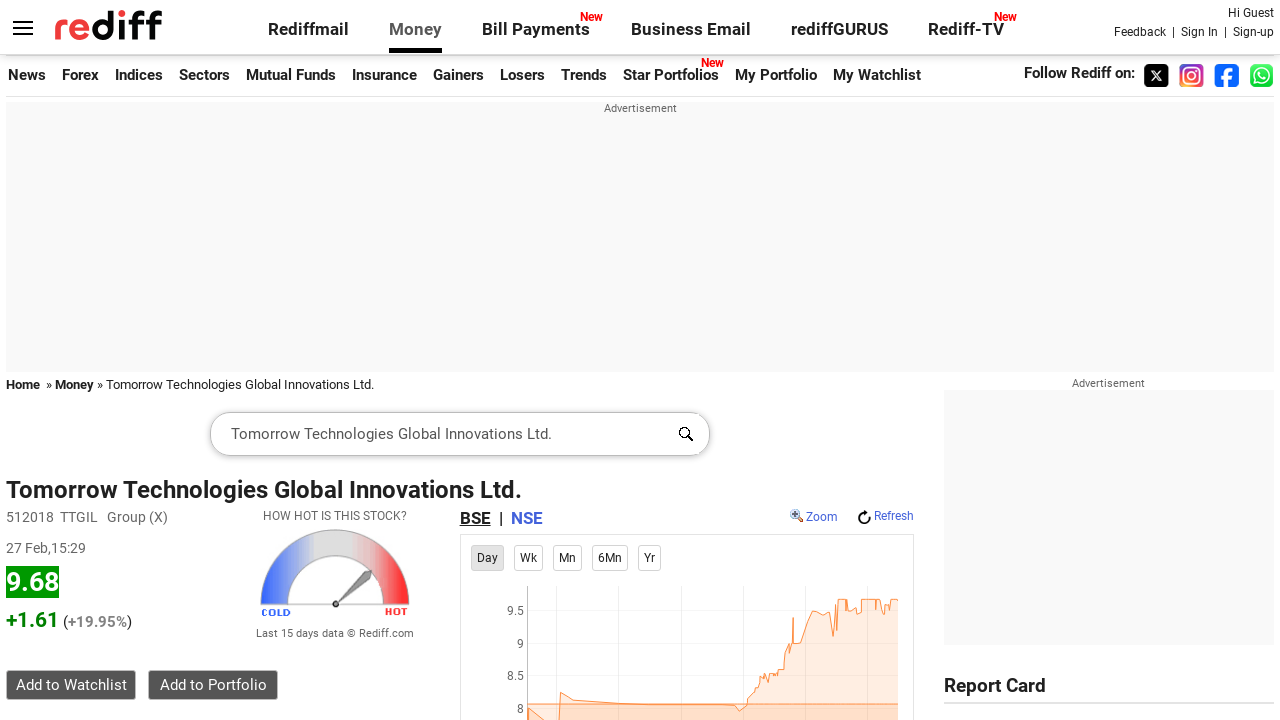